Tests multiple window/tab handling by clicking a button that opens new tabs/windows and switching between them to verify navigation

Starting URL: https://www.hyrtutorials.com/p/window-handles-practice.html

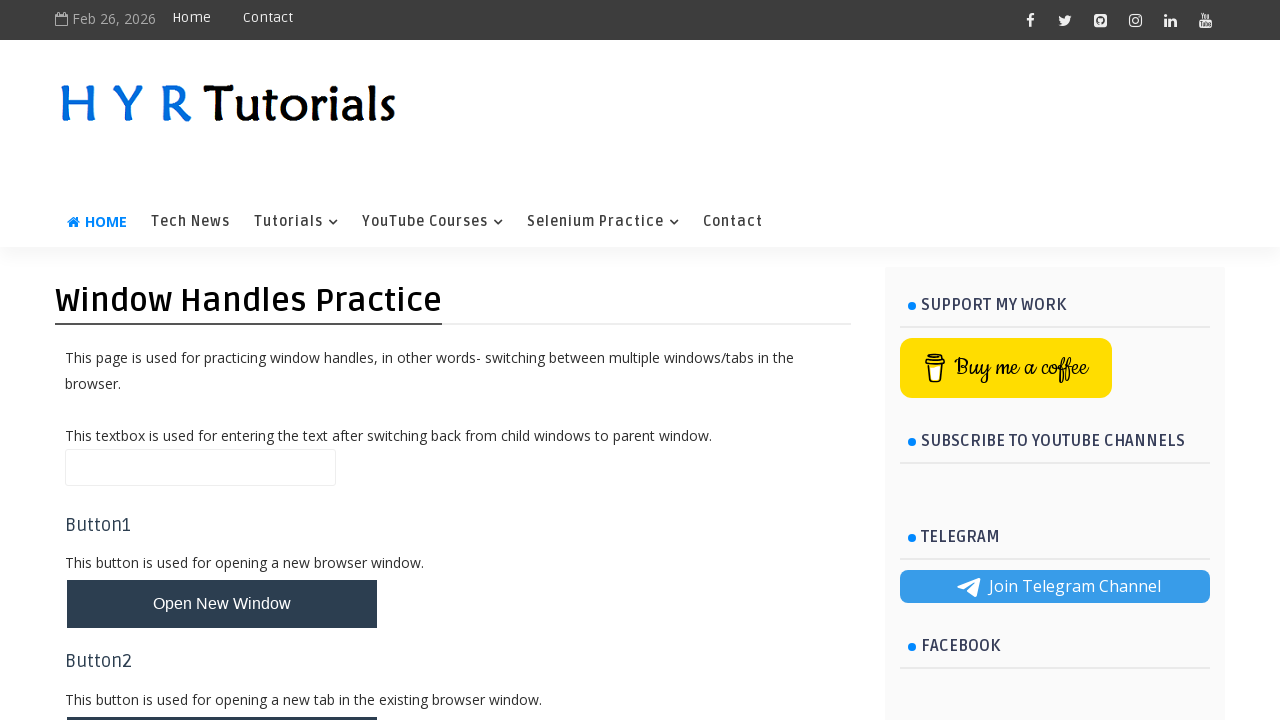

Clicked button to open new tabs/windows at (222, 636) on #newTabsWindowsBtn
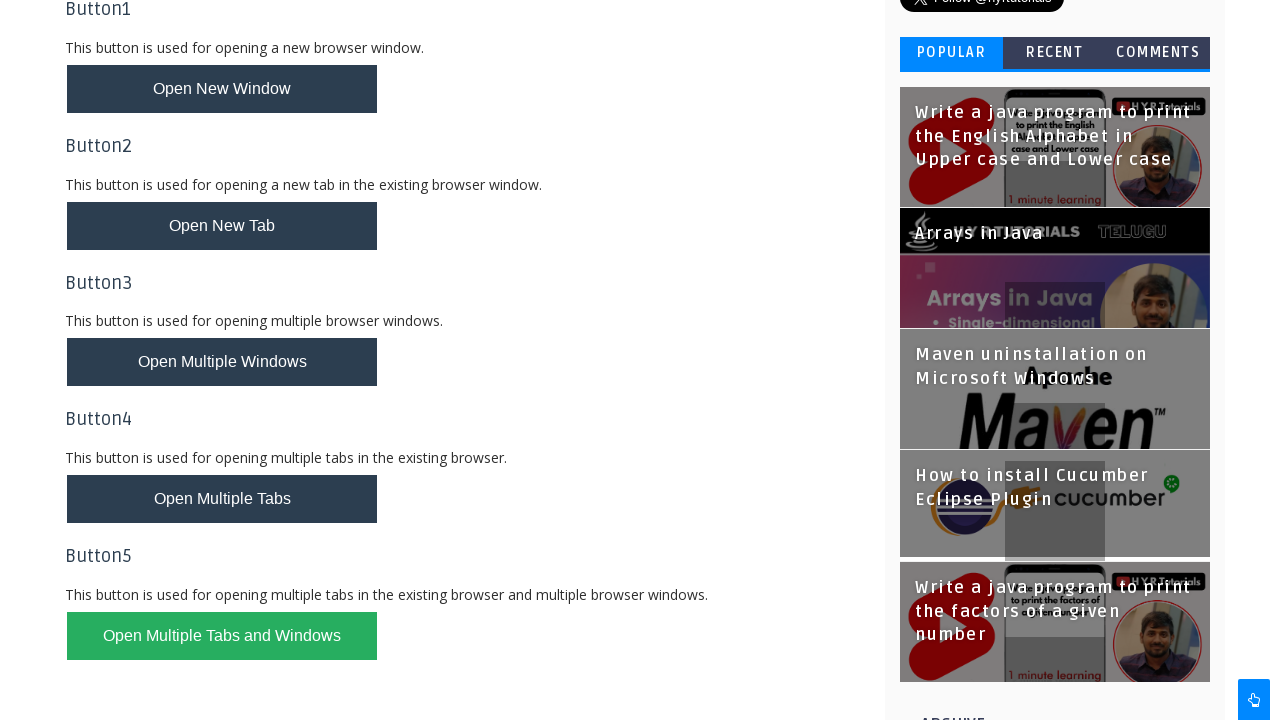

Waited 2 seconds for new pages to open
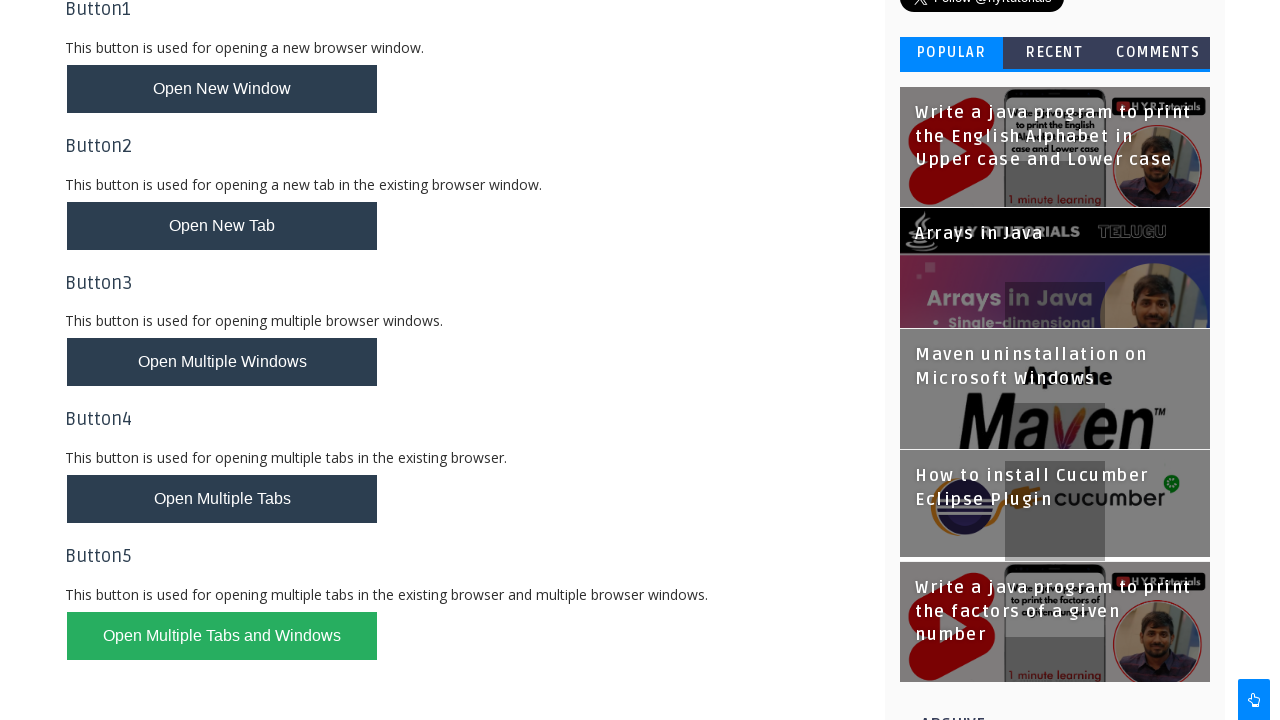

Retrieved all page contexts
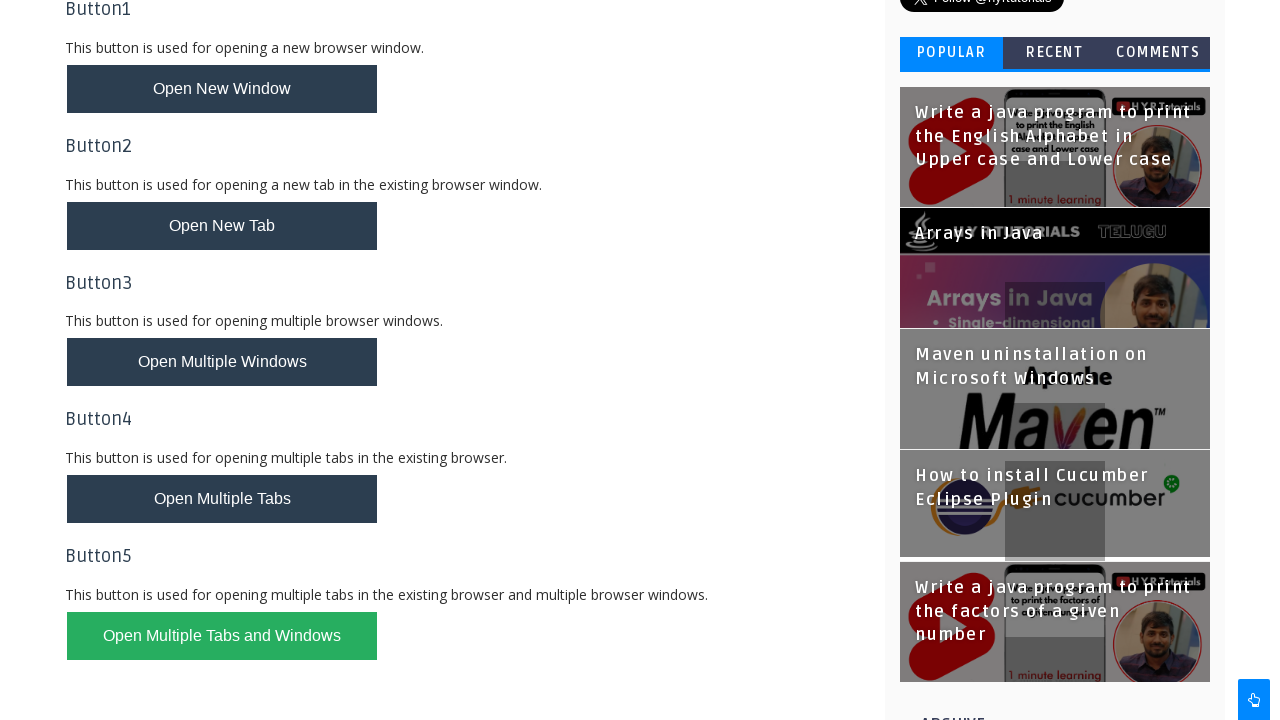

Accessed third tab/window (index 2)
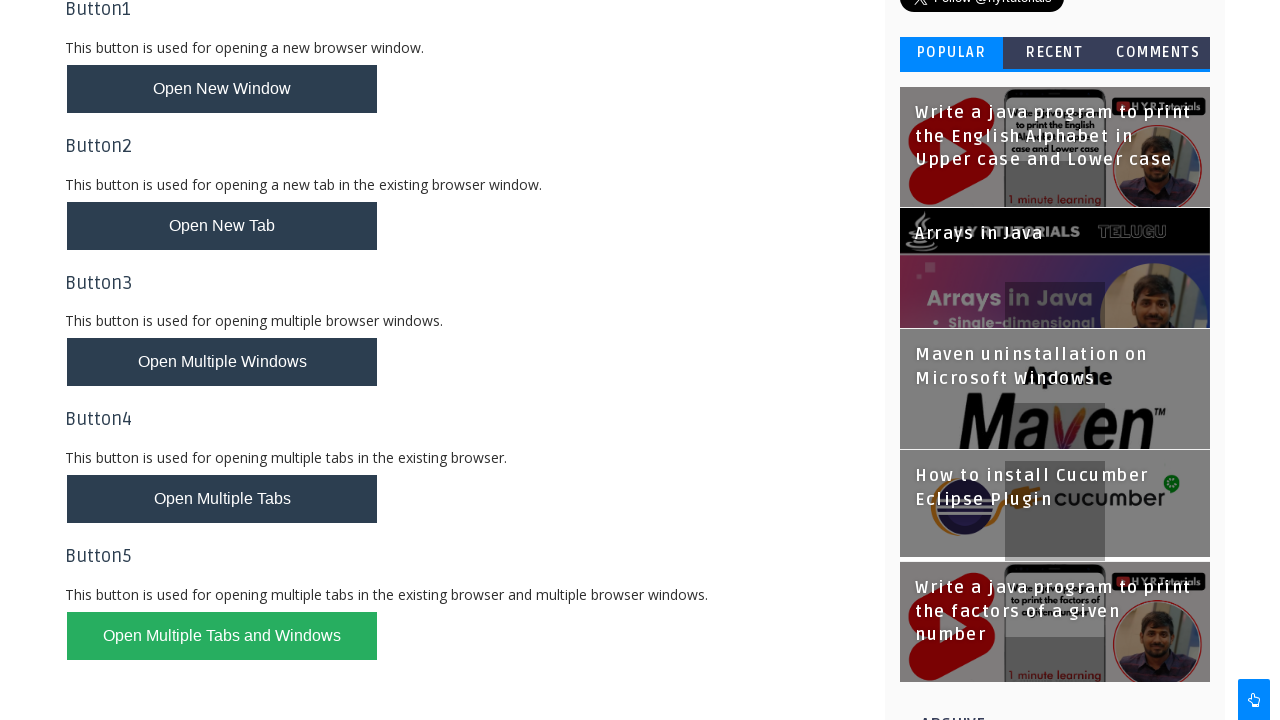

Retrieved title of third tab/window: 'Basic Controls - H Y R Tutorials'
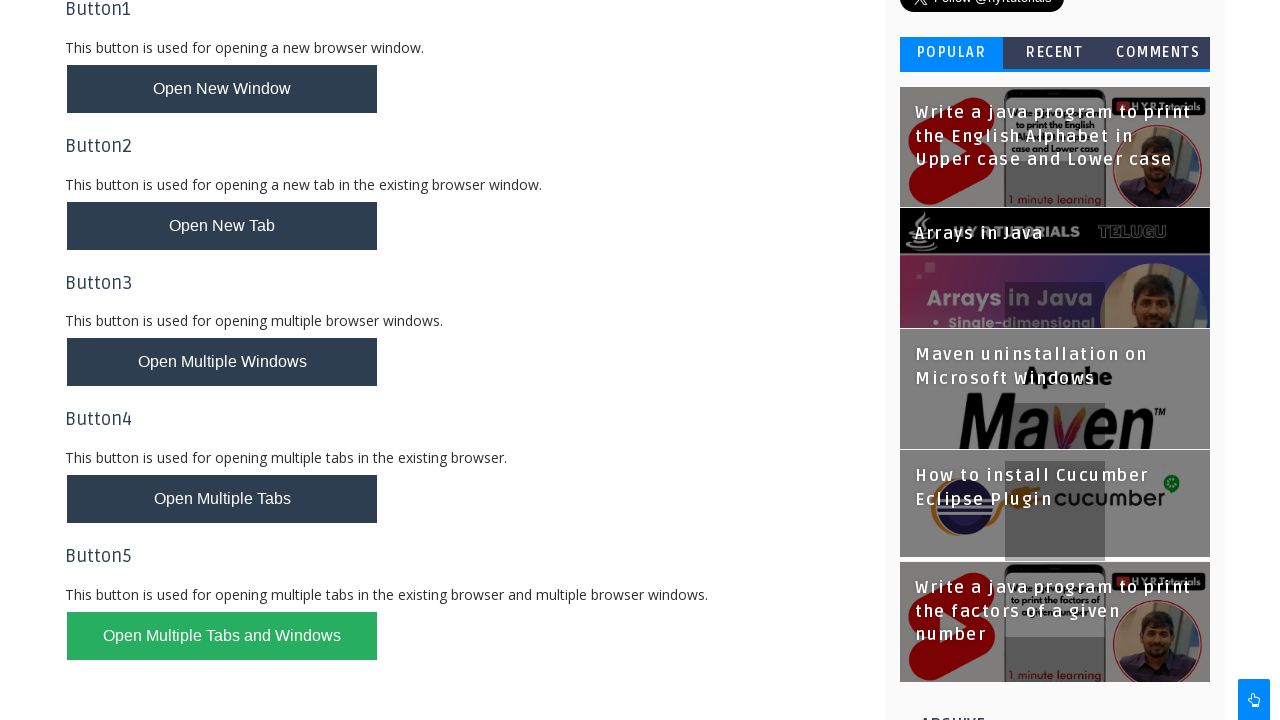

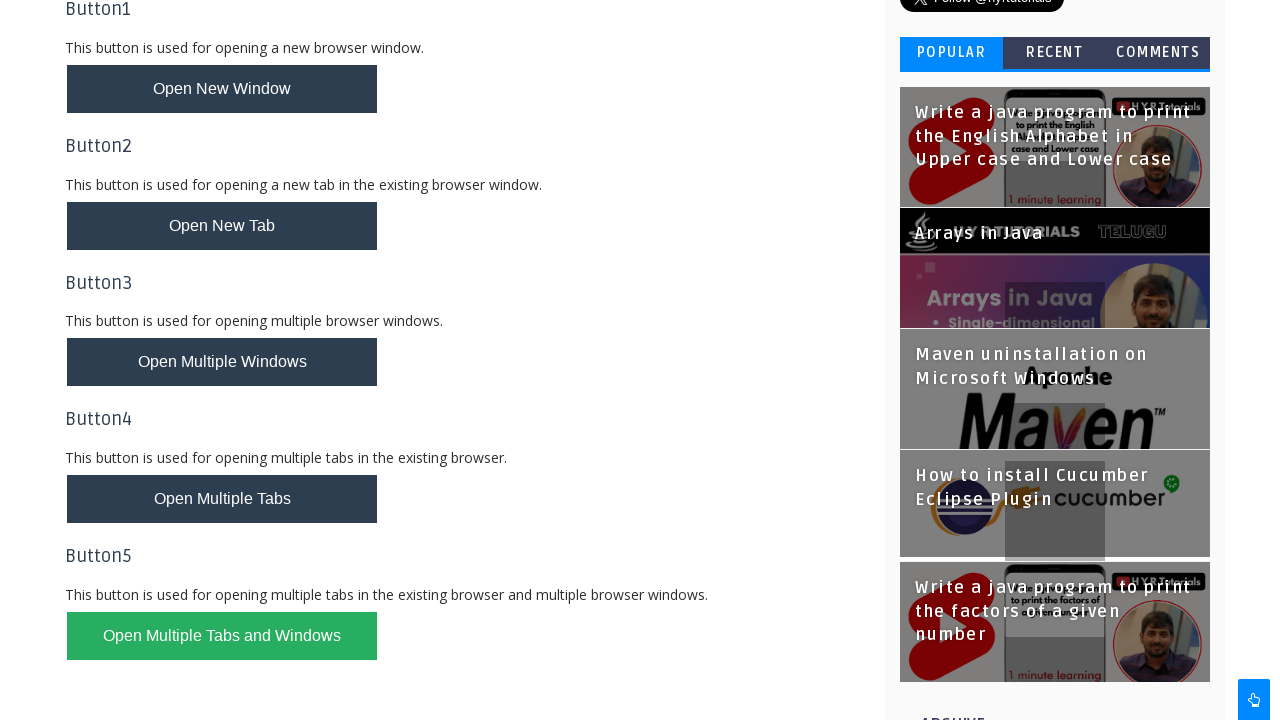